Tests the visibility state of a UI element (Div1) on a travel booking page to verify if it's enabled or disabled

Starting URL: https://rahulshettyacademy.com/dropdownsPractise/

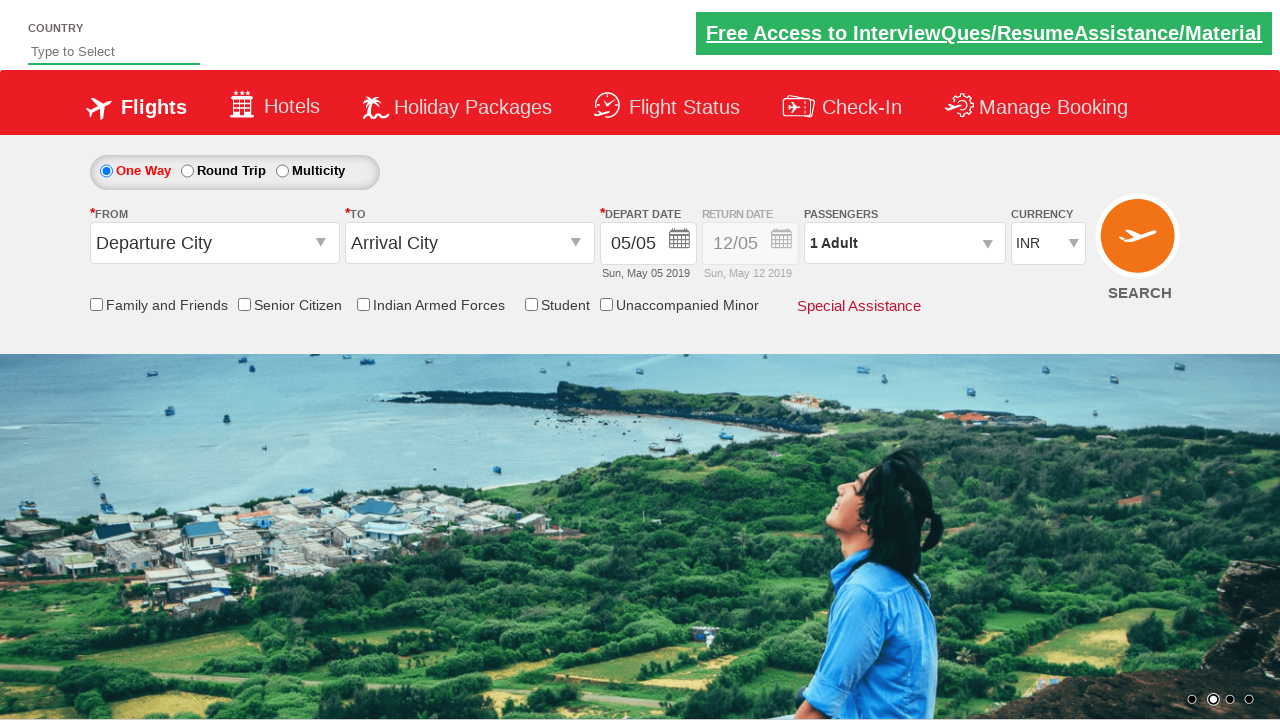

Navigated to travel booking page
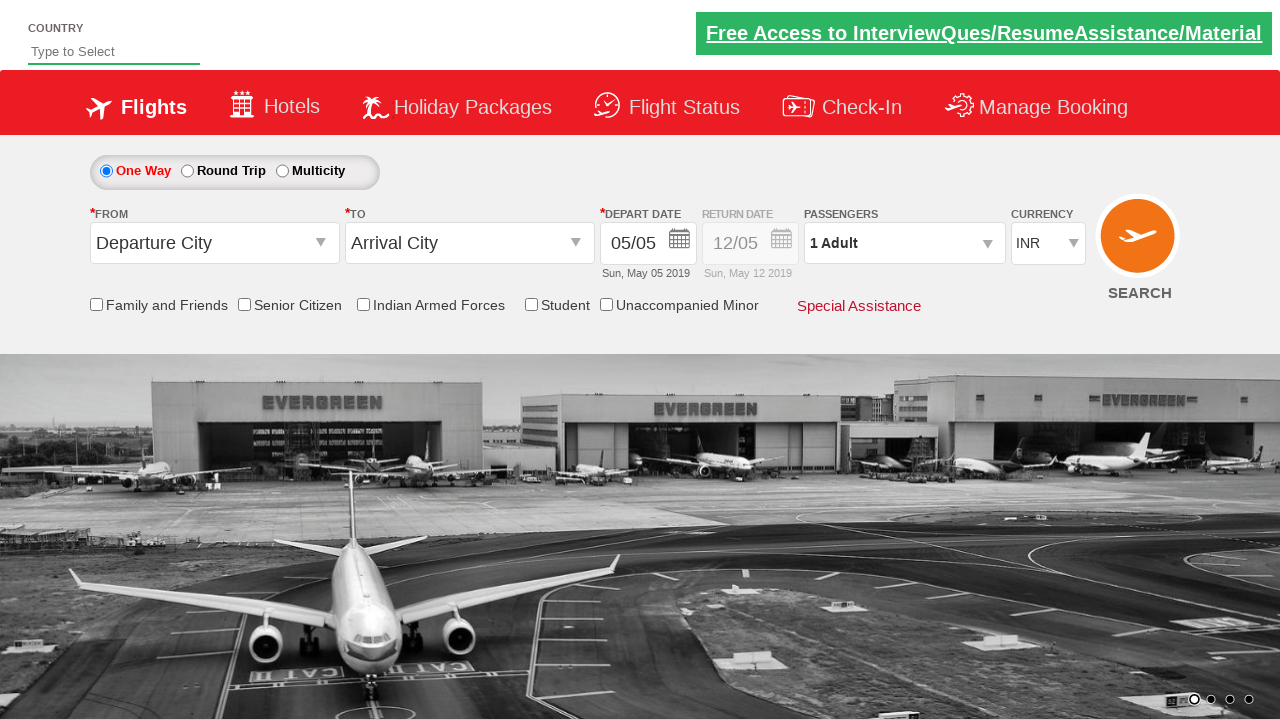

Retrieved style attribute from Div1 element
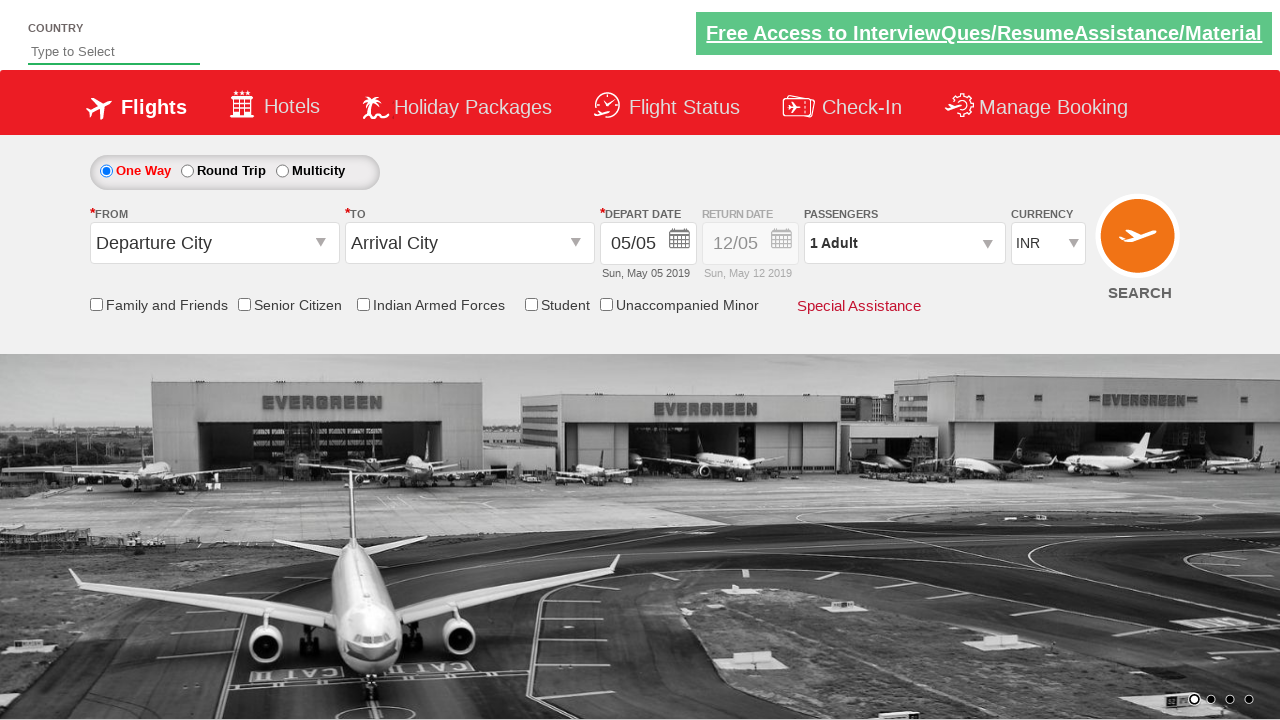

Div1 element is disabled - visibility state confirmed
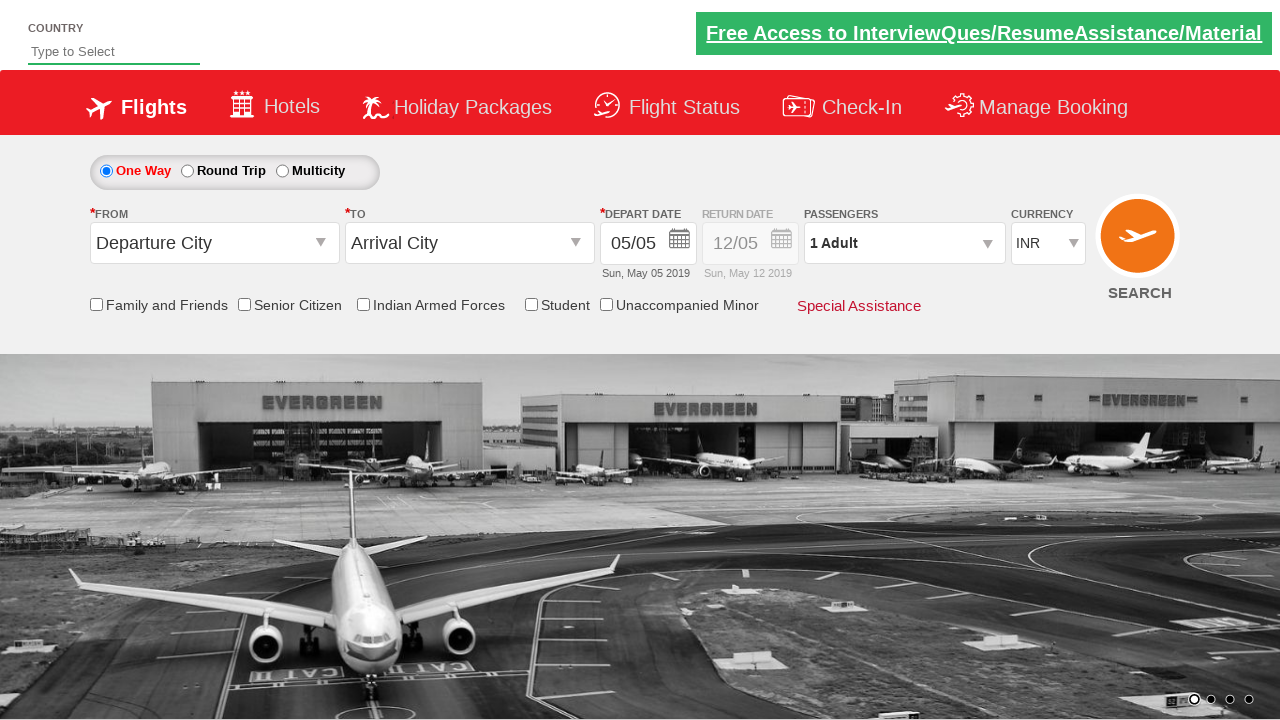

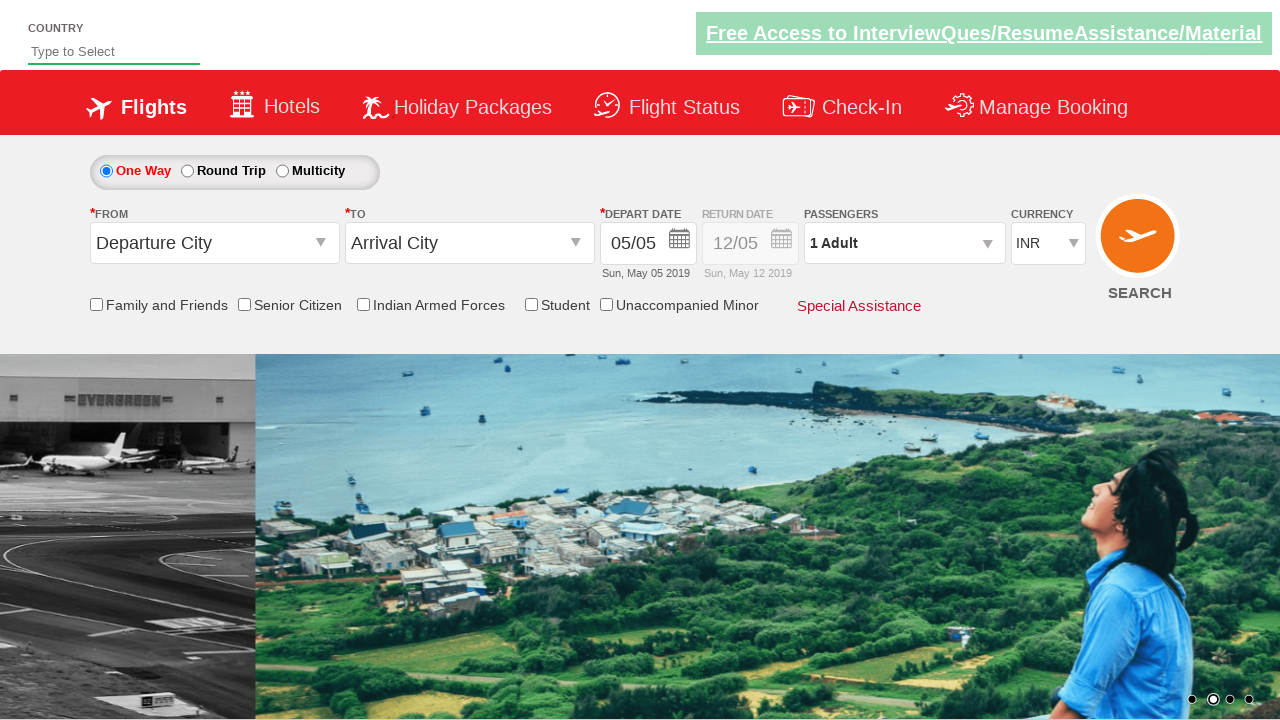